Tests keyboard key press functionality by navigating to the Key Presses page and sending various key inputs including letters, space, and backspace to an input field.

Starting URL: https://the-internet.herokuapp.com/

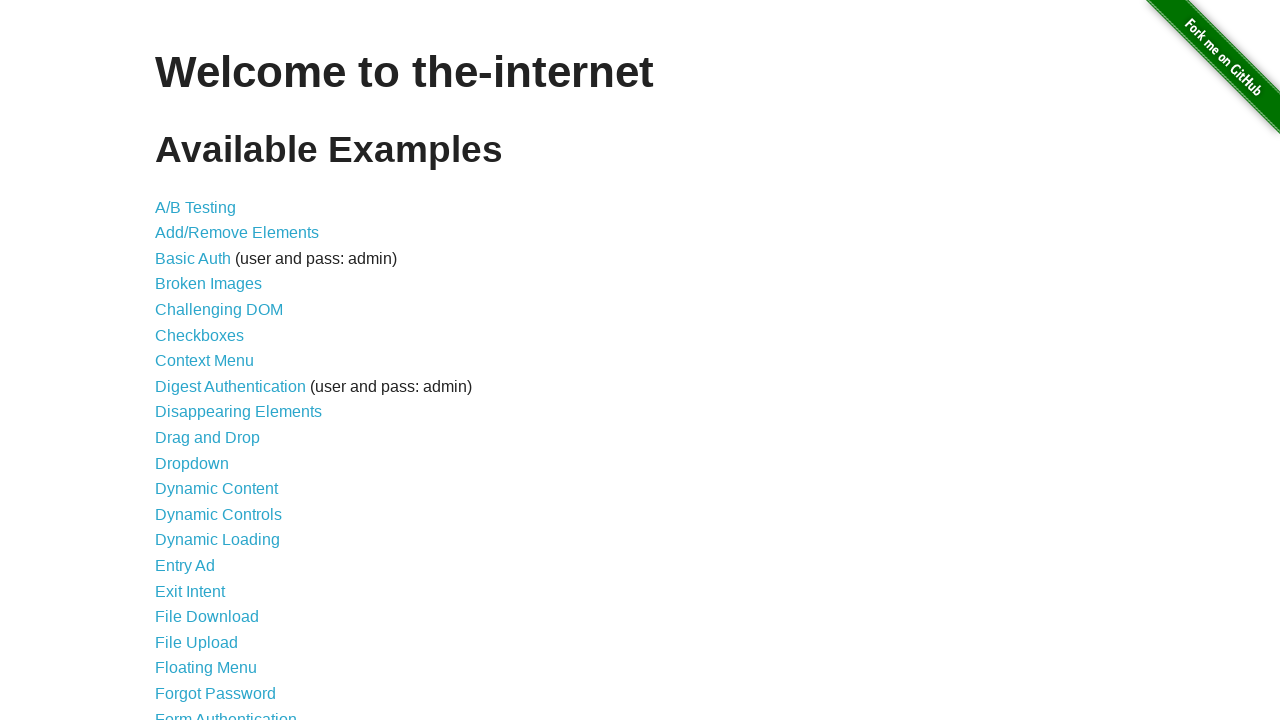

Clicked on Key Presses link at (200, 360) on text=Key Presses
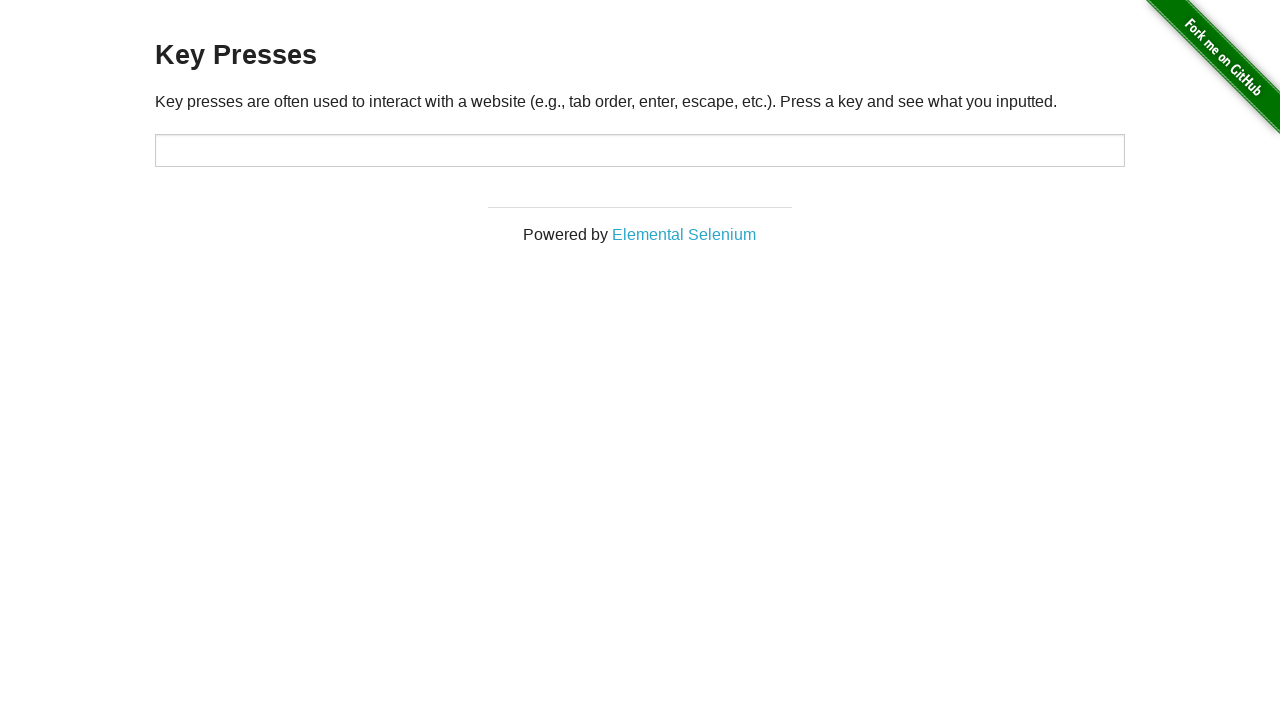

Key Presses page loaded and target input field is visible
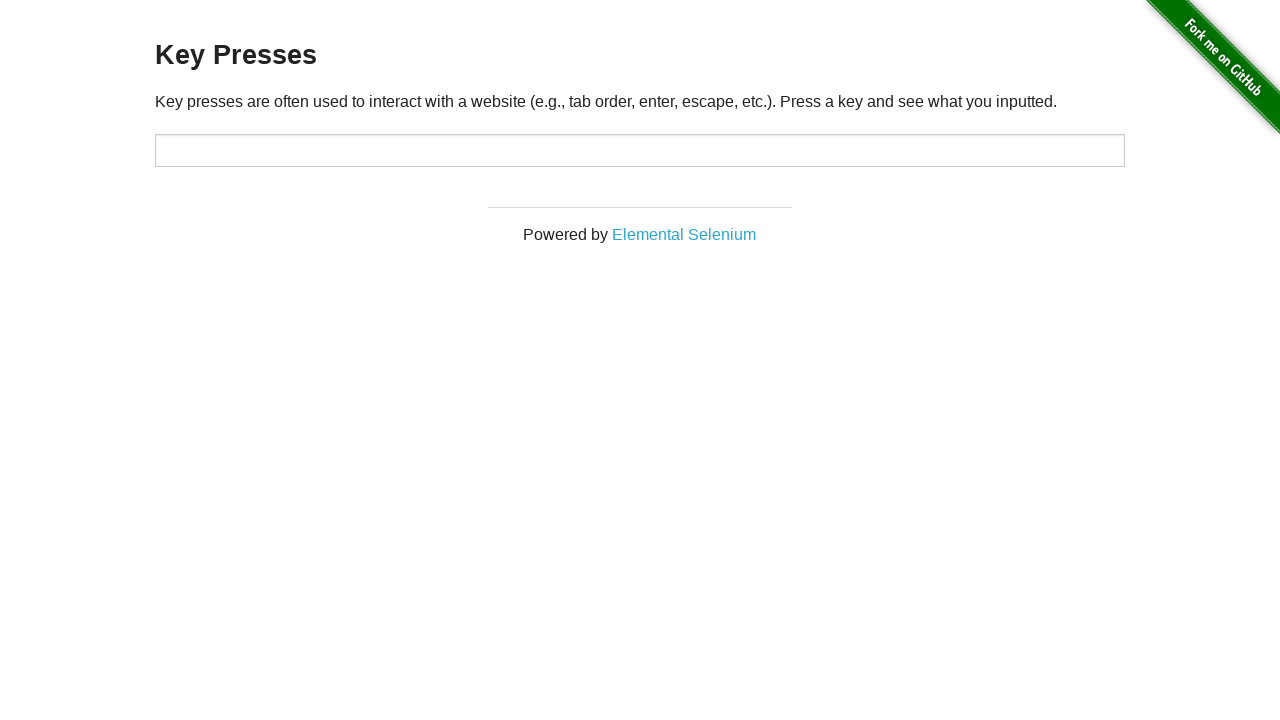

Located the target input field
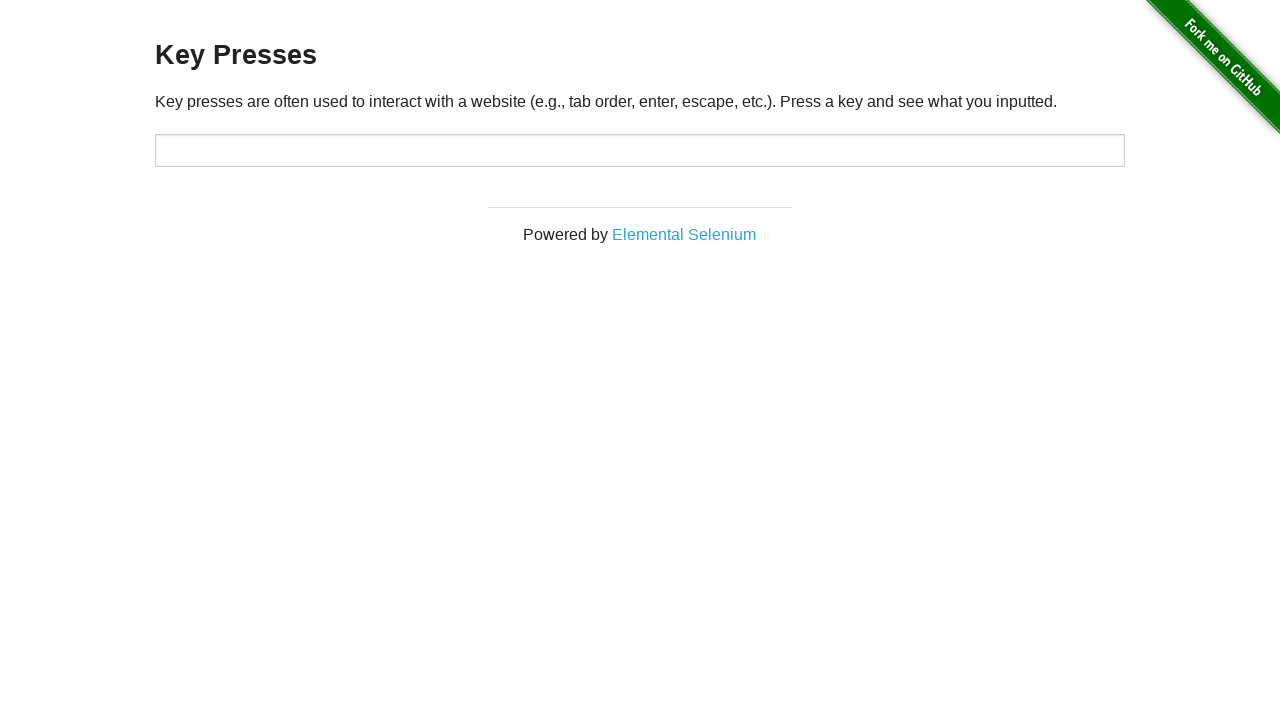

Typed letter 'A' into the input field on #target
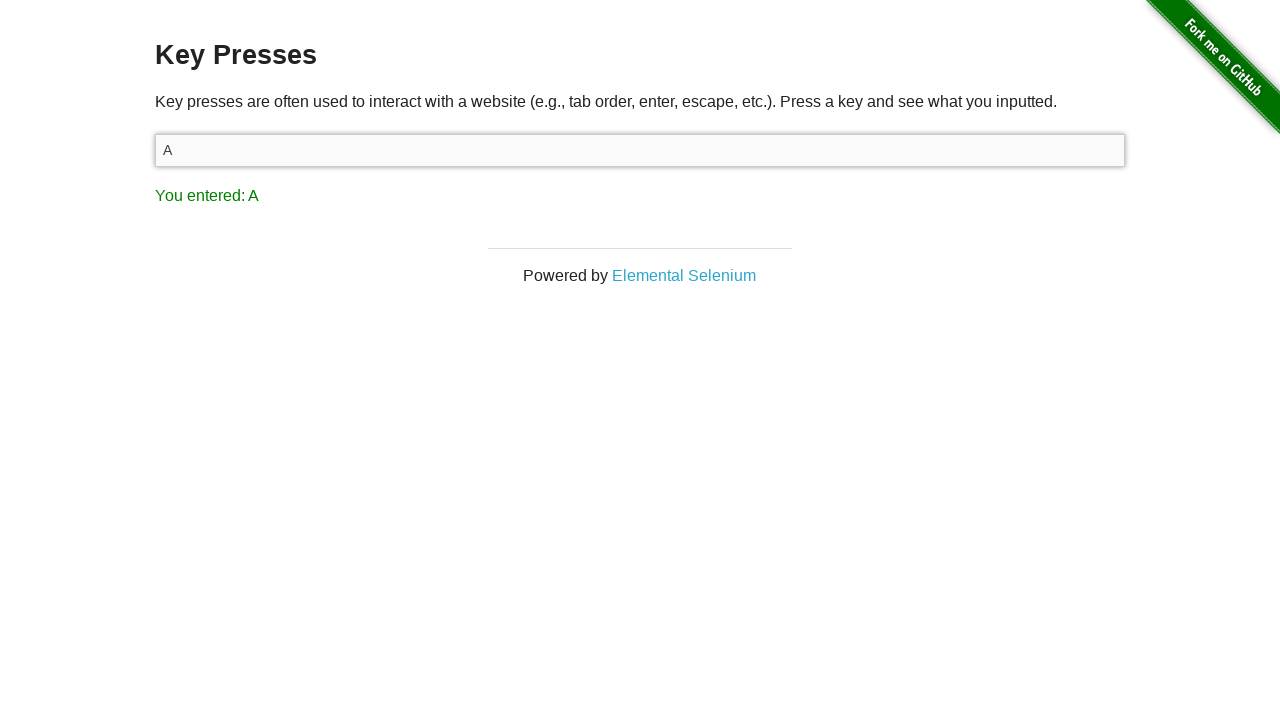

Pressed Space key on #target
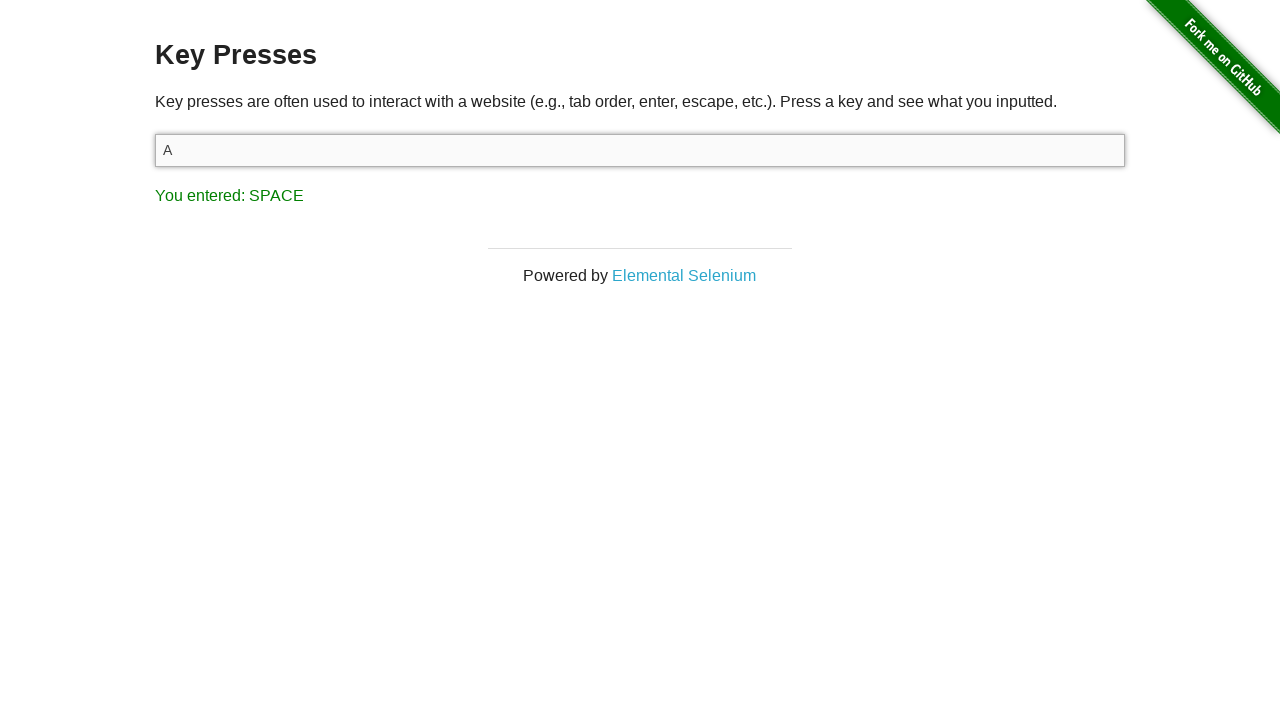

Typed letter 'B' into the input field on #target
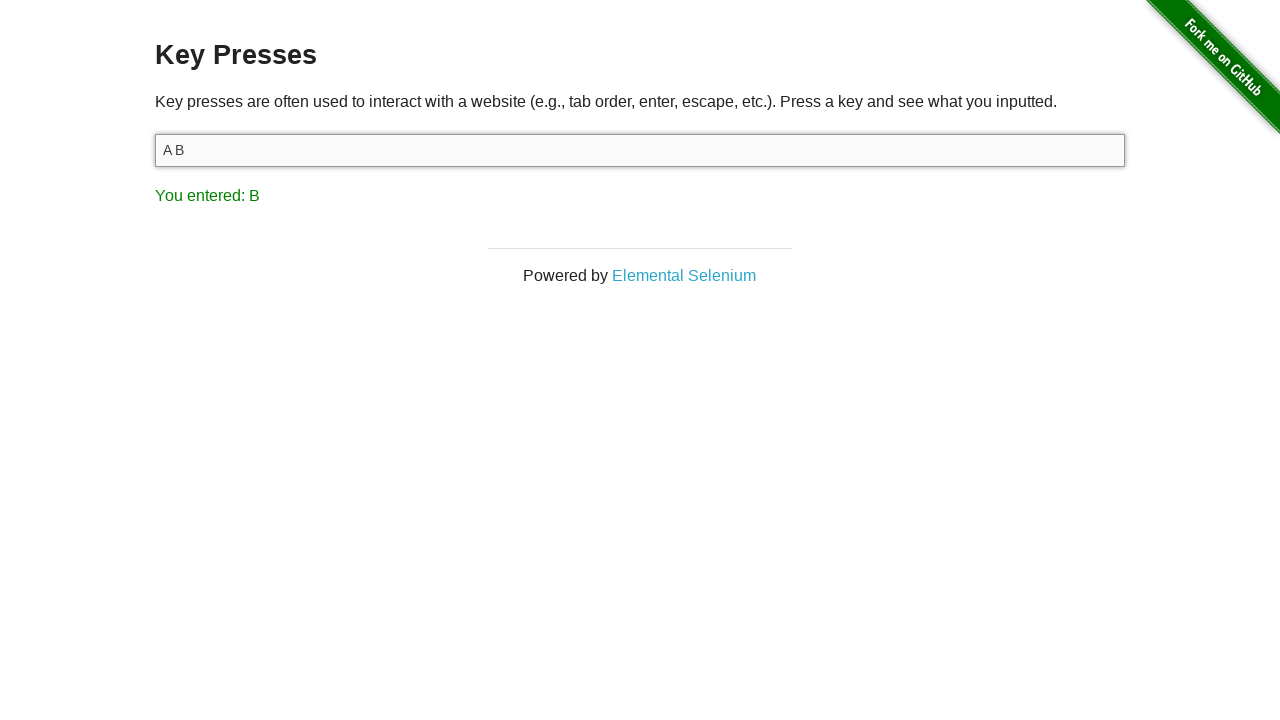

Pressed Backspace key to delete character before cursor on #target
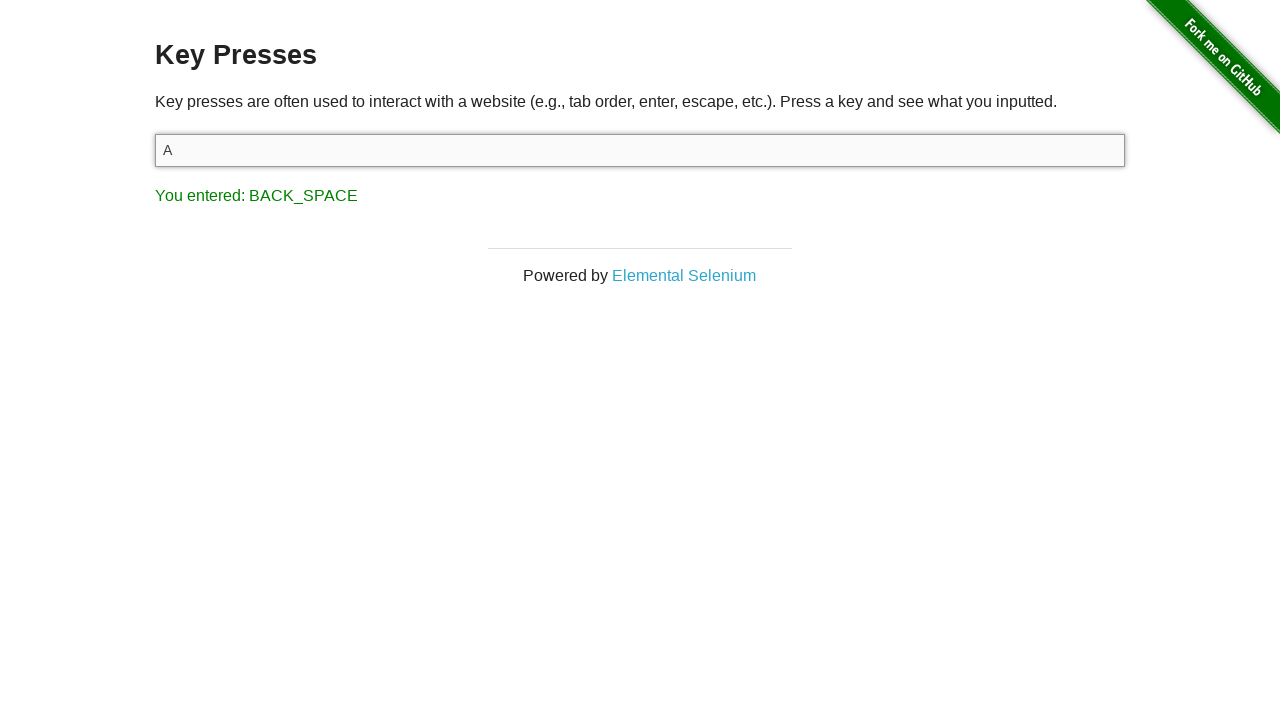

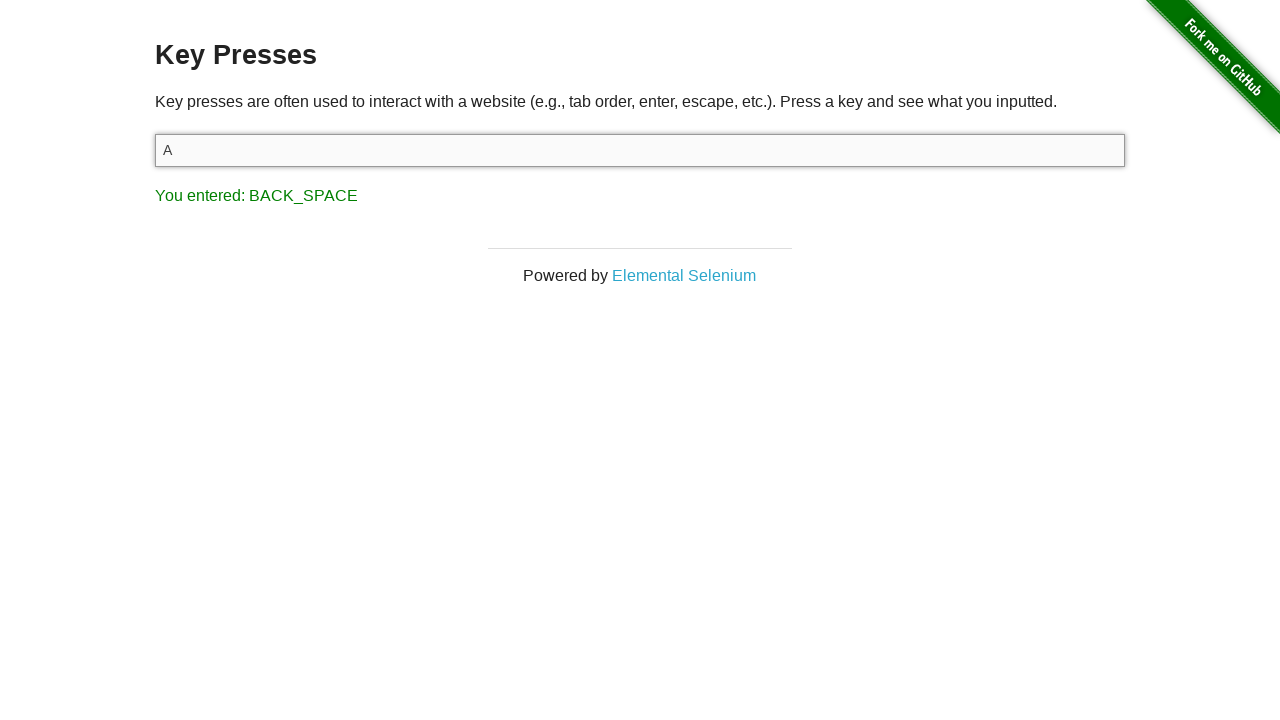